Navigates to El País news website and verifies that article headlines are displayed

Starting URL: https://elpais.com/?ed=es

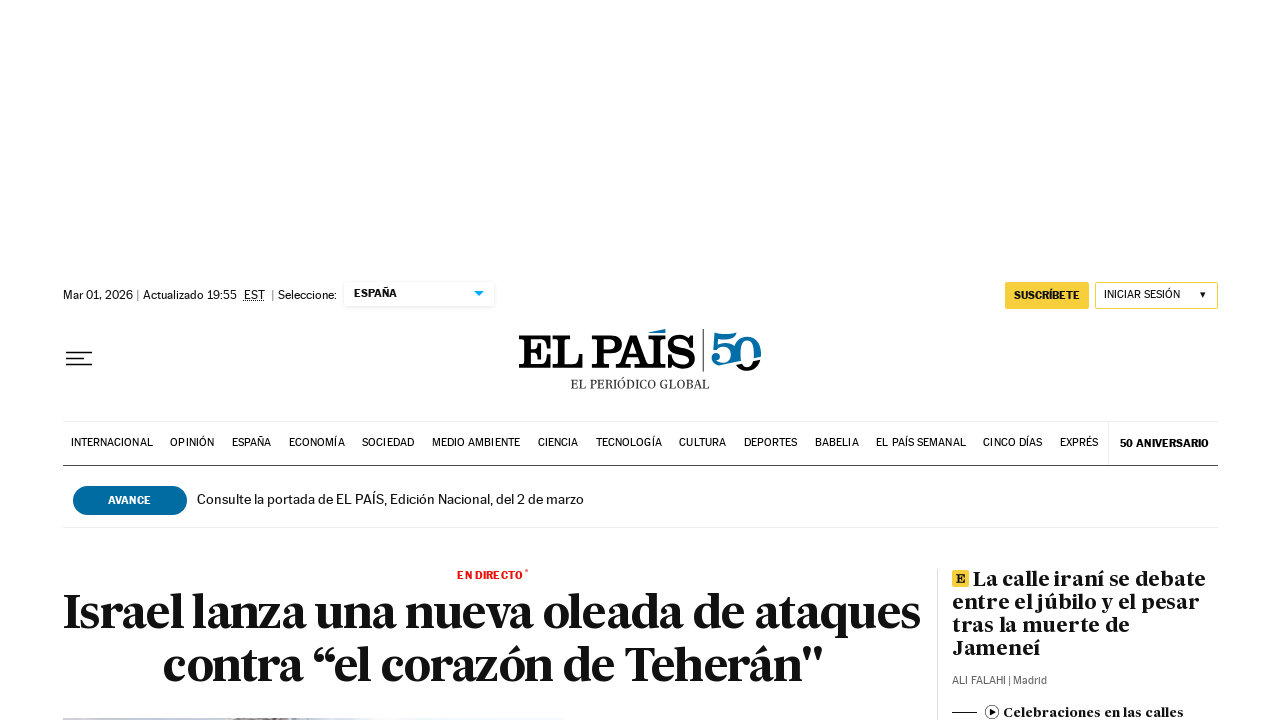

Navigated to El País homepage (Spanish edition)
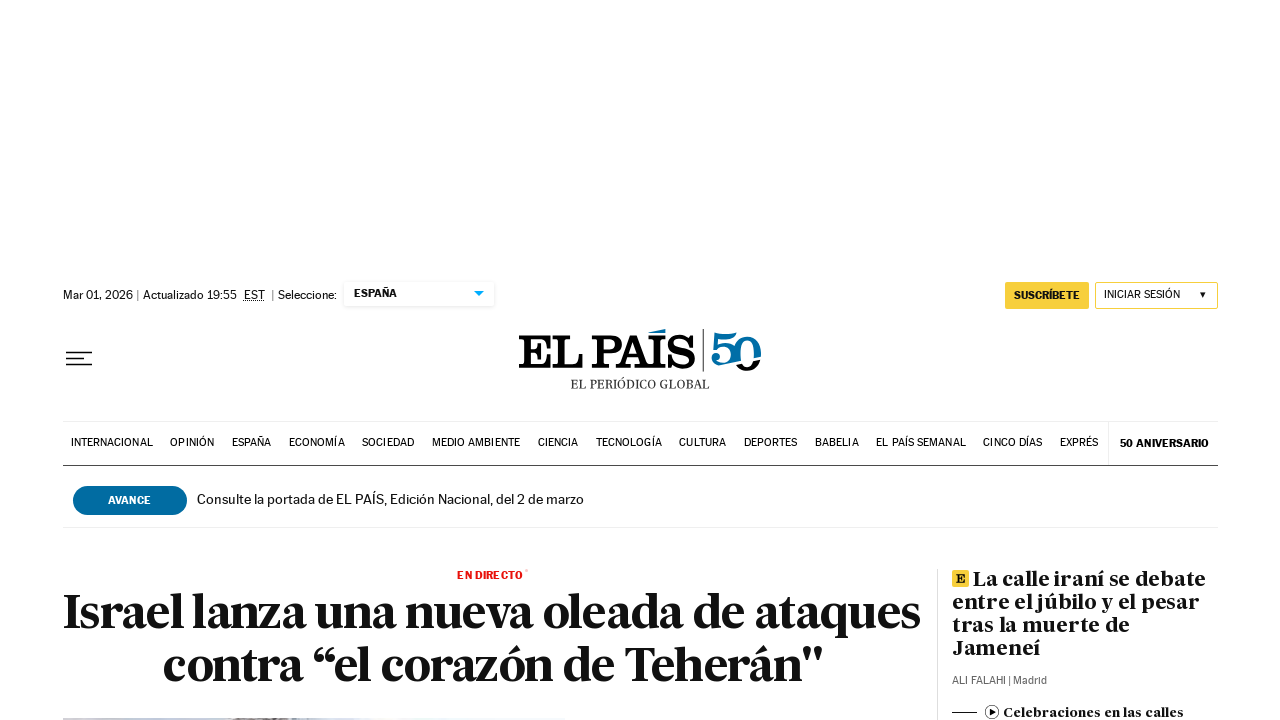

Article headlines loaded successfully
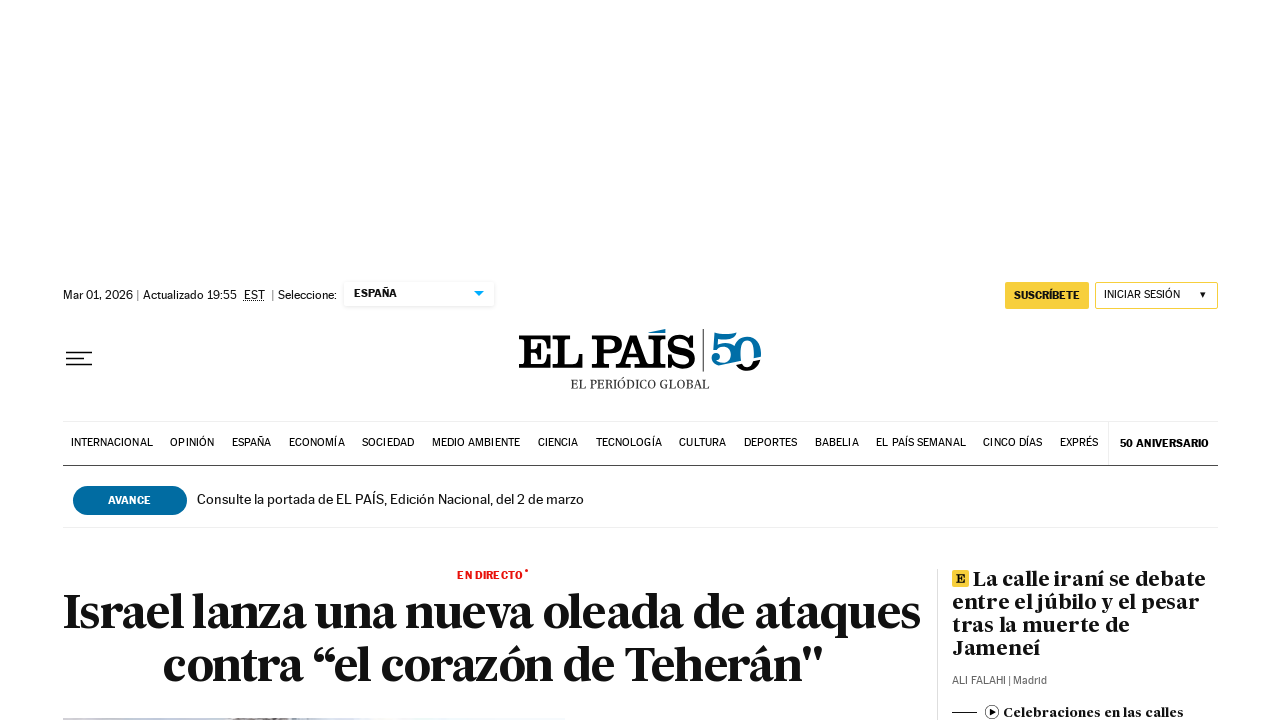

Verified that 67 article headlines are displayed on El País
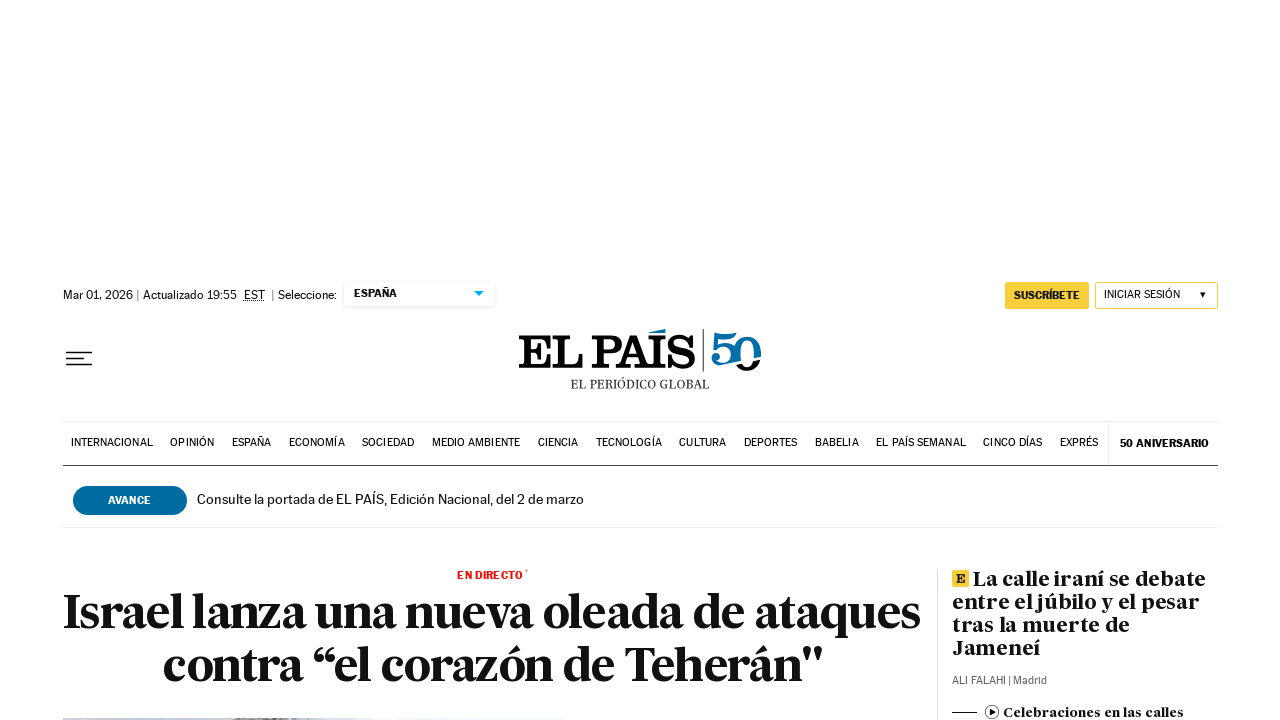

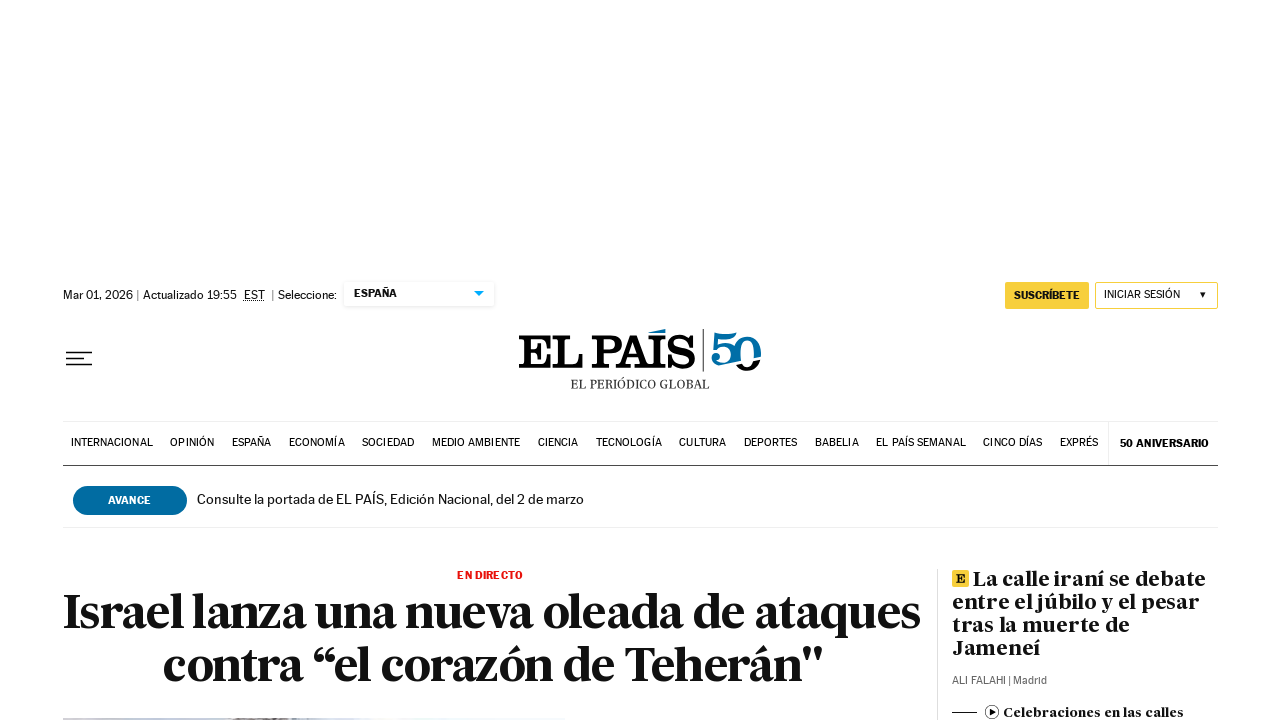